Navigates to a Bleacher Report article about Tim Duncan declining an Olympic invitation and waits for the page to load

Starting URL: http://bleacherreport.com/articles/2657513-tim-duncan-declined-olympic-invitation-from-president-obama?utm_source=cnn.com&utm_medium=referral&utm_campaign=editorial

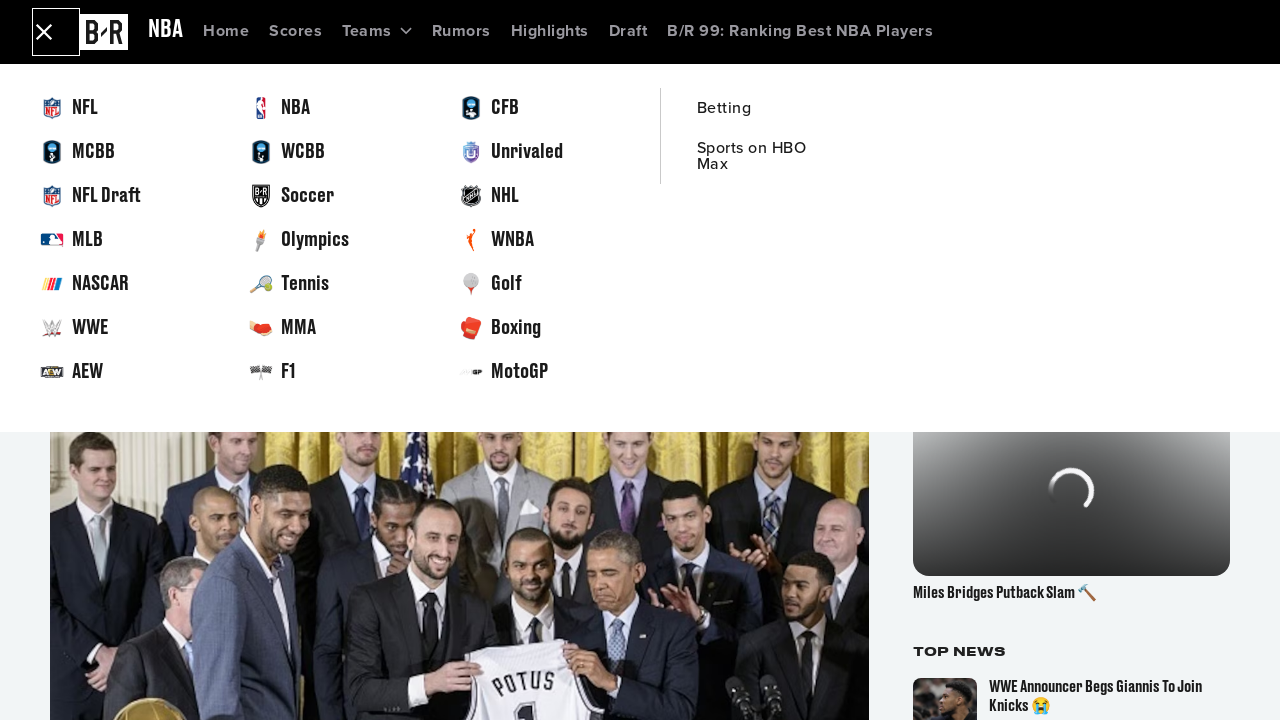

Waited for page to reach domcontentloaded state
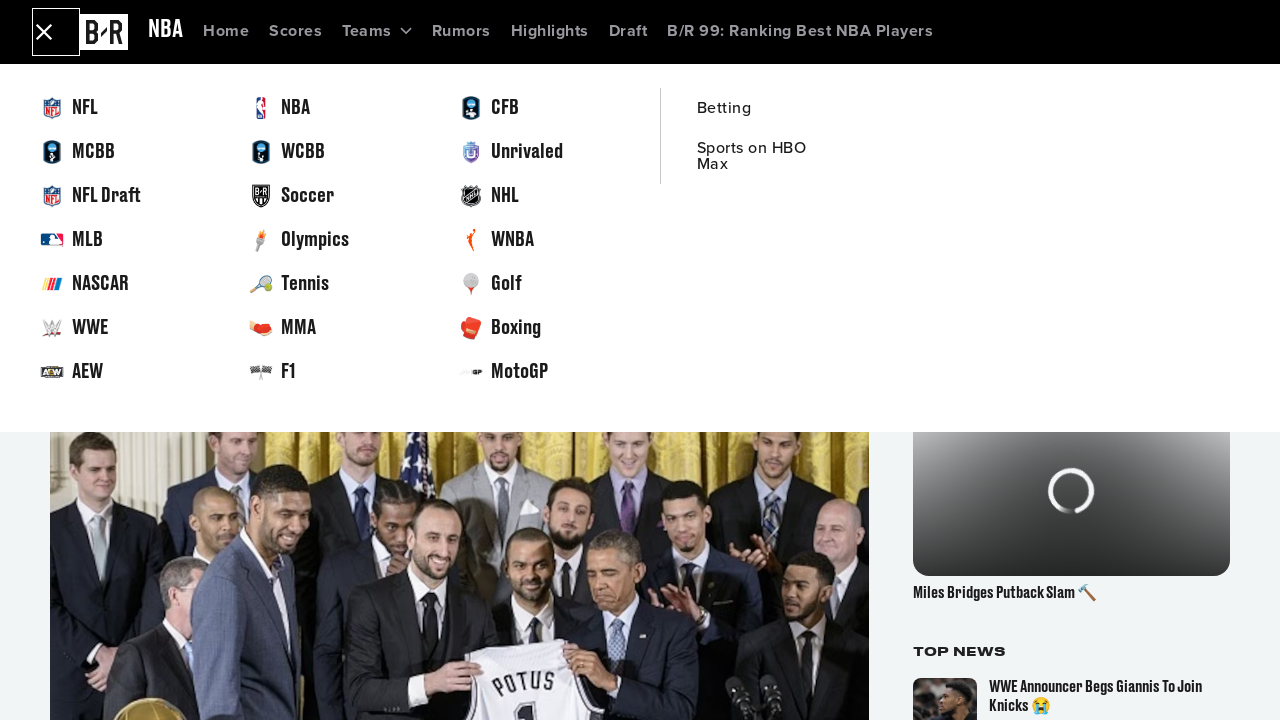

Verified article content area is present on the Bleacher Report page
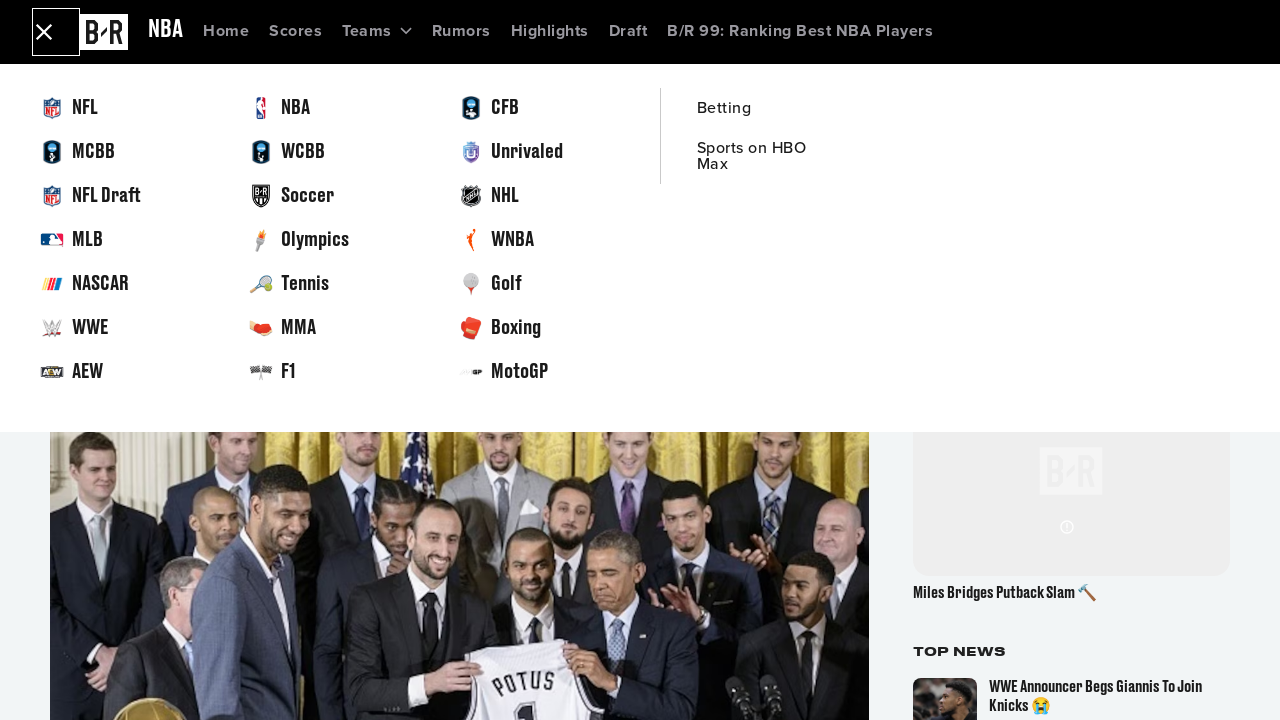

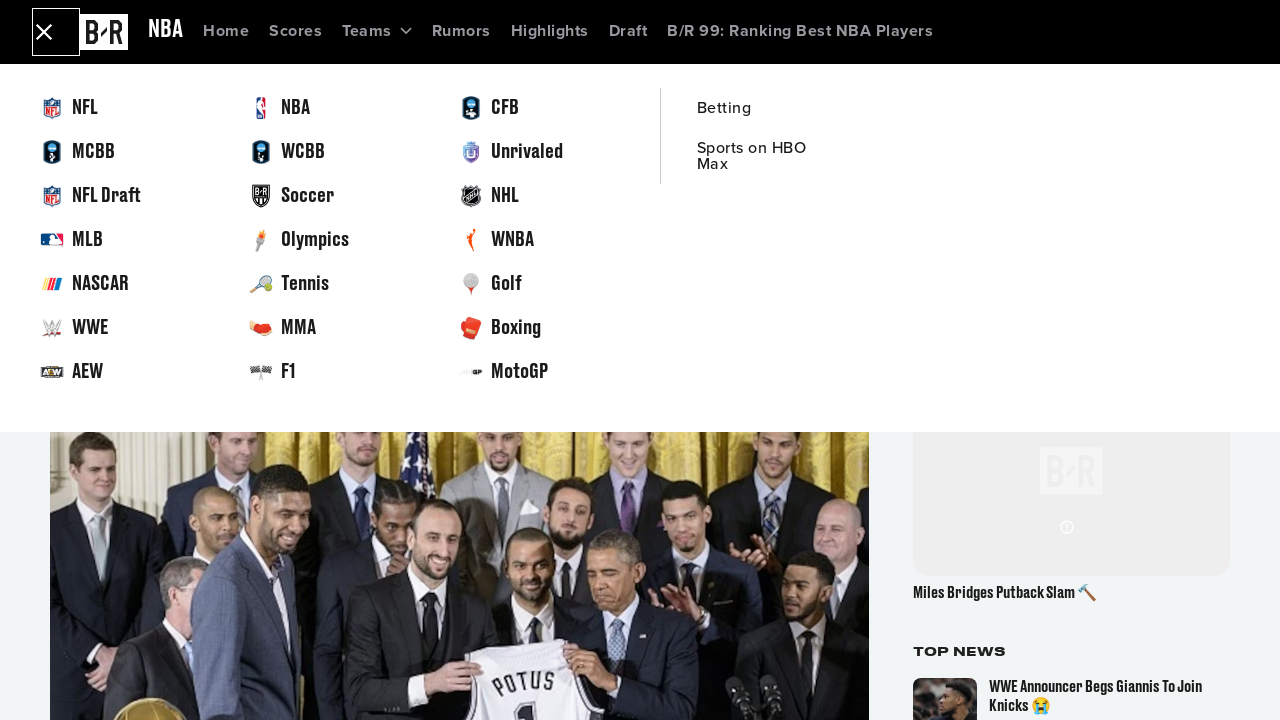